Tests JavaScript alert handling by clicking a button to trigger an alert, accepting it, and verifying the result message

Starting URL: http://practice.cydeo.com/javascript_alerts

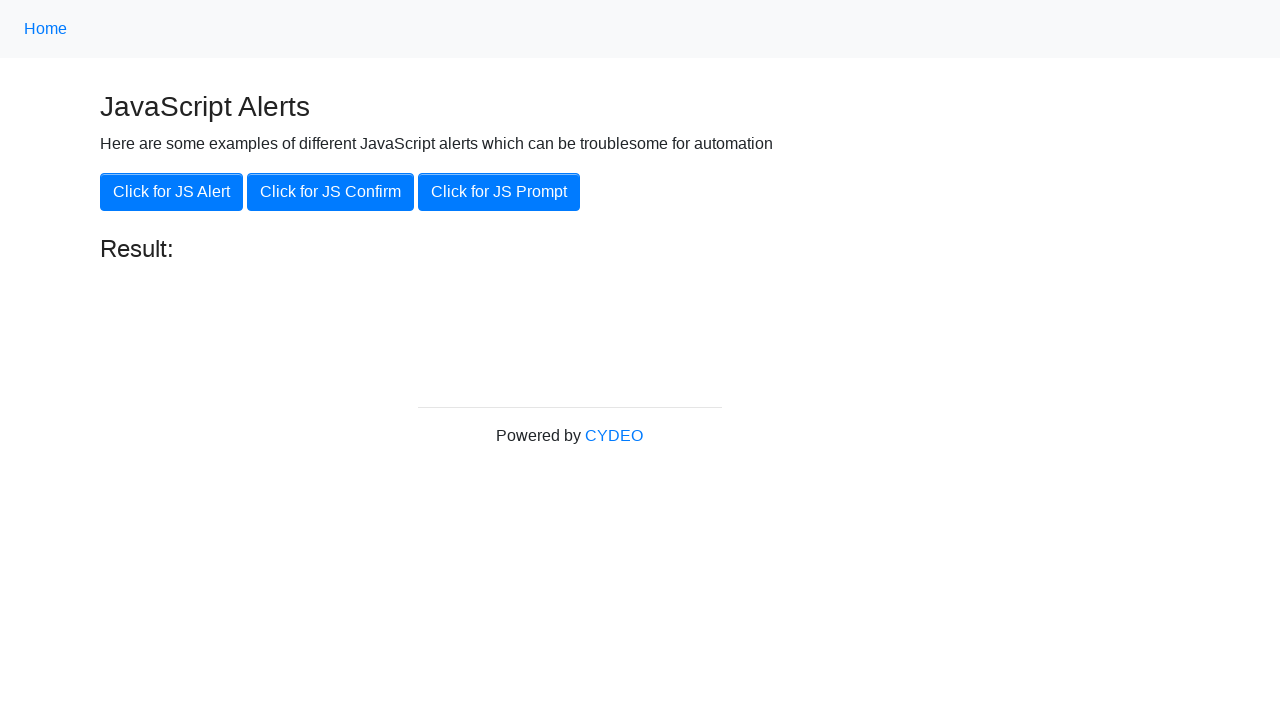

Clicked button to trigger JavaScript alert at (172, 192) on xpath=//button[.='Click for JS Alert']
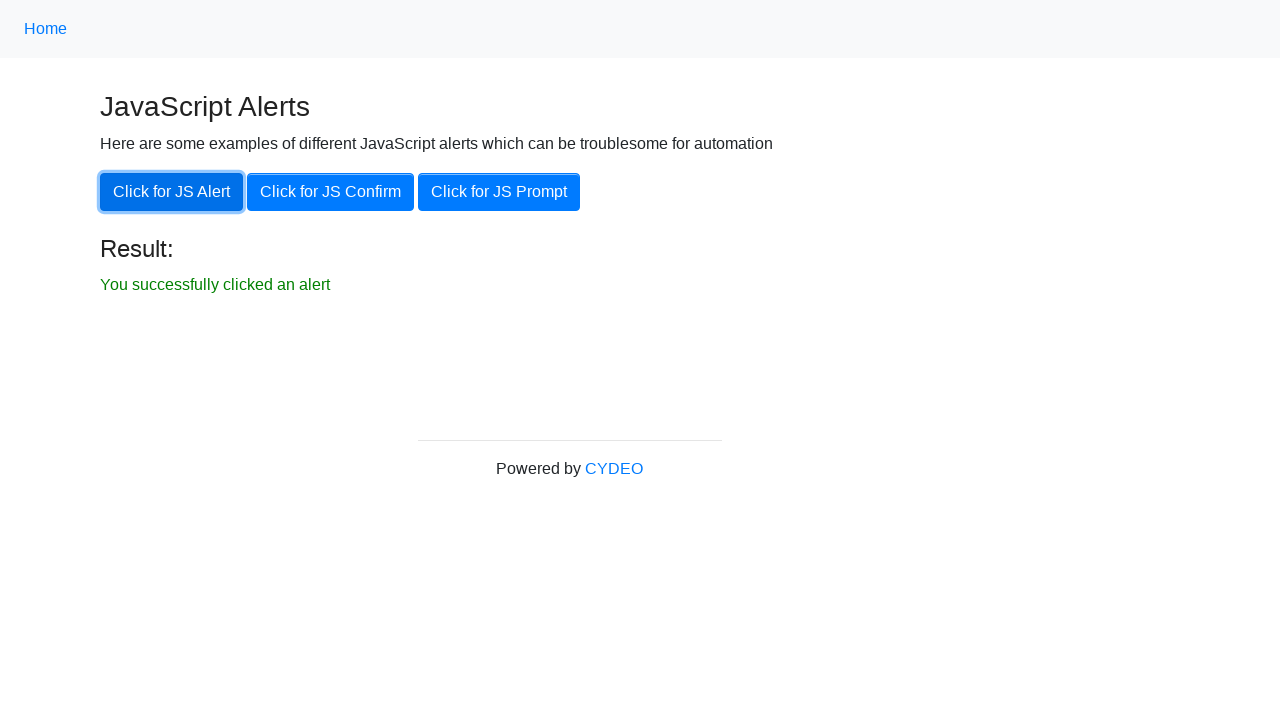

Set up dialog handler to accept alert
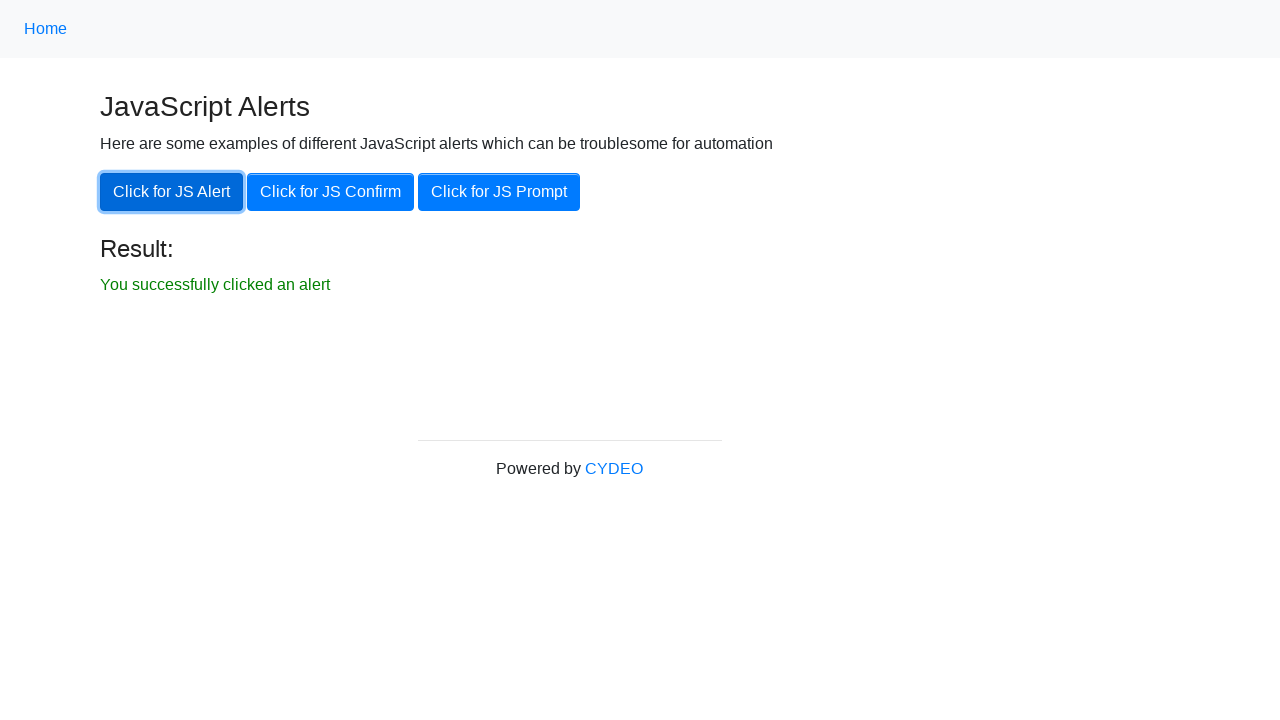

Result message appeared after accepting alert
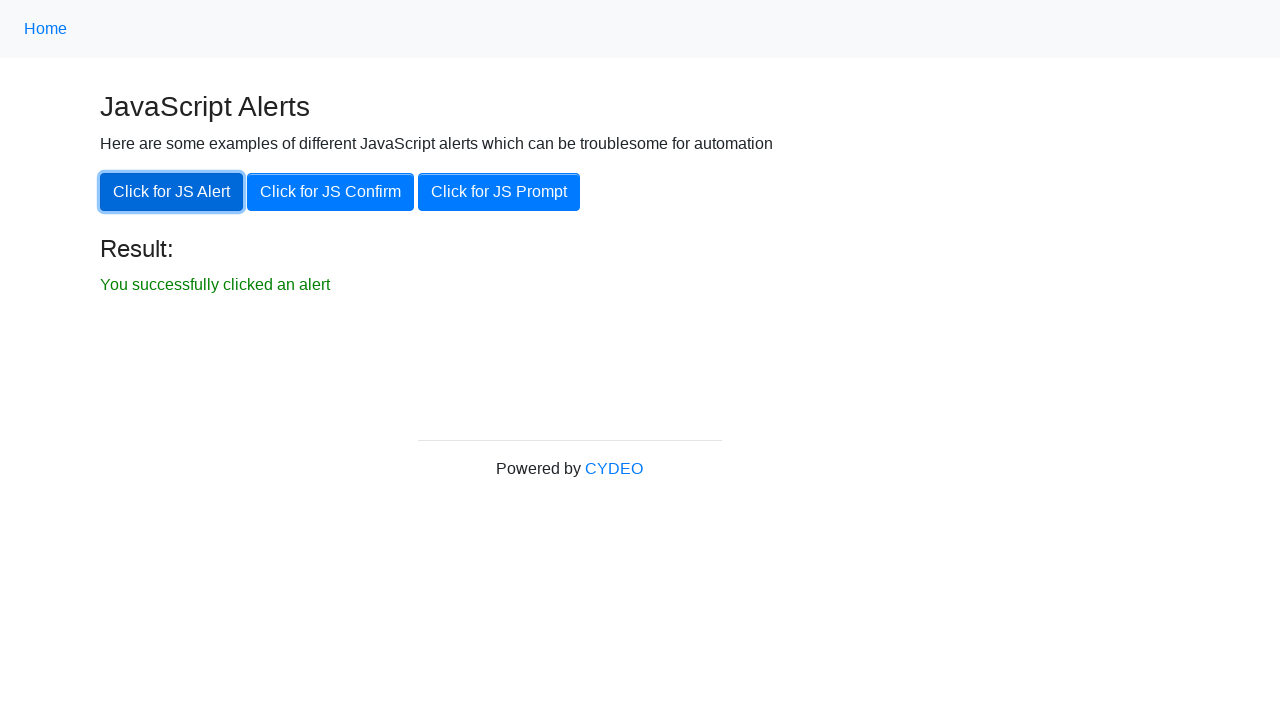

Retrieved result text content
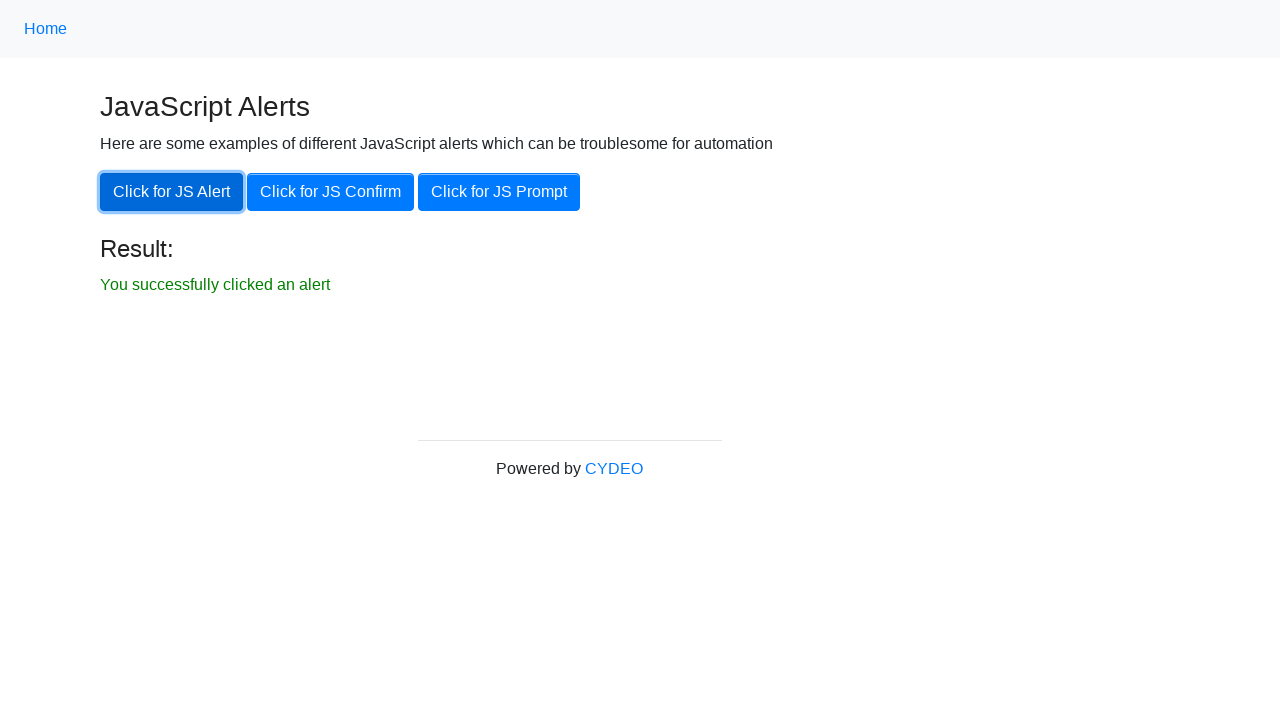

Verified result text matches expected message 'You successfully clicked an alert'
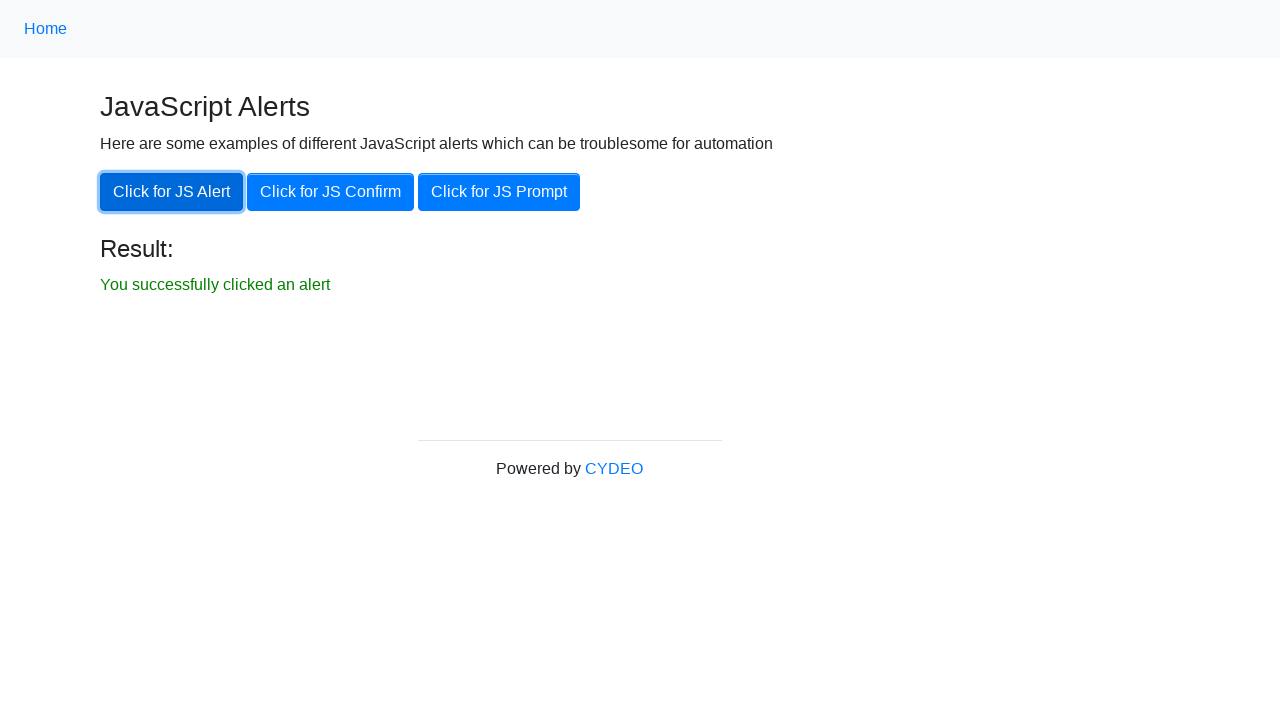

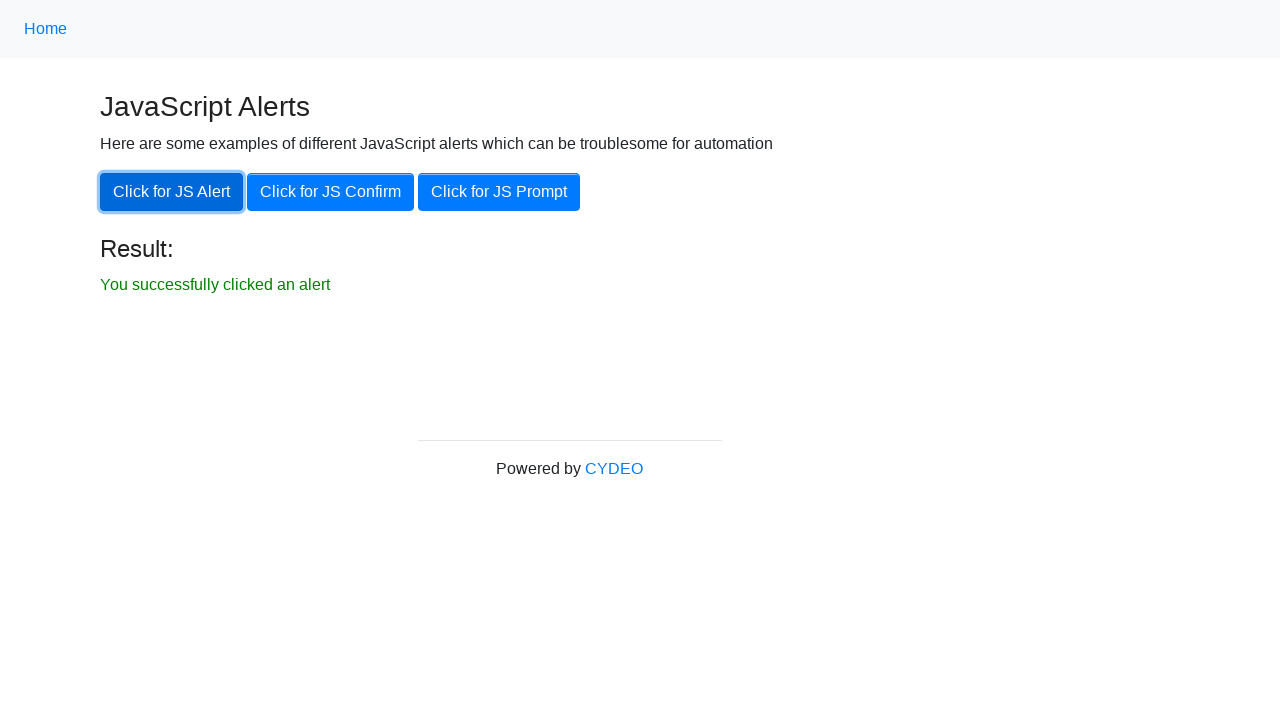